Opens the RedBus travel booking website and waits for the page to load. This is a basic browser navigation test.

Starting URL: https://www.redbus.in

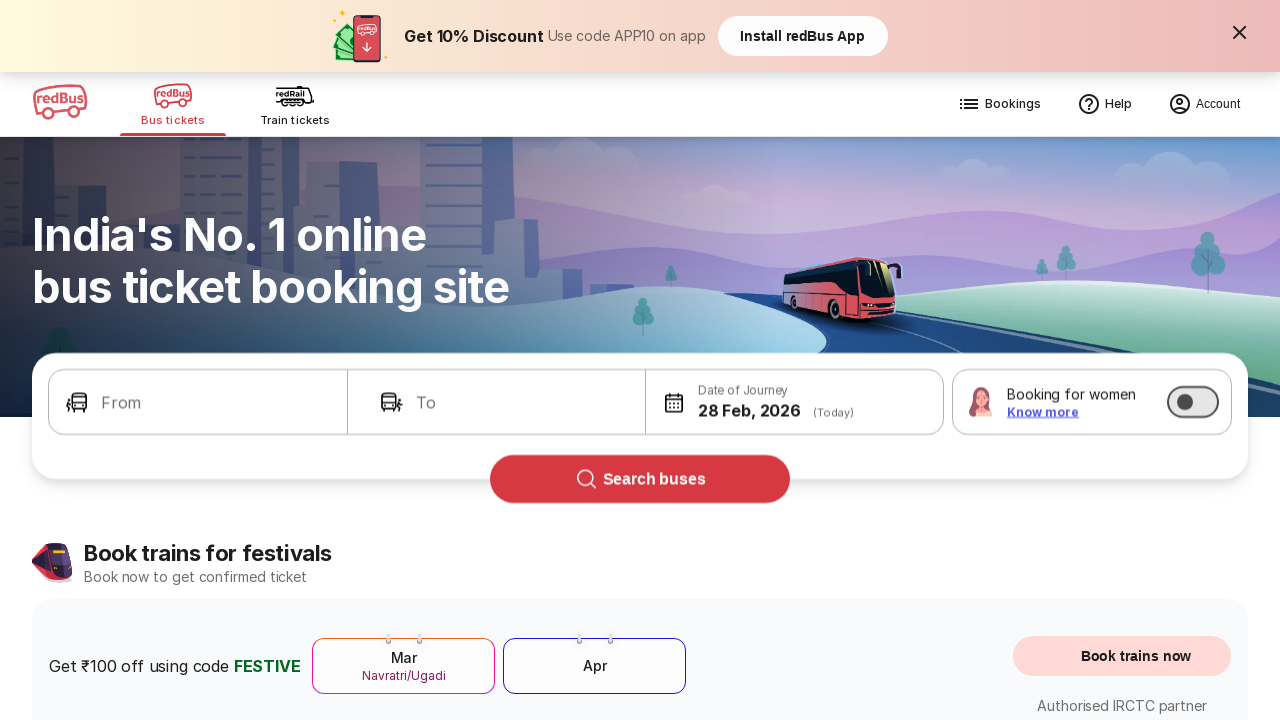

RedBus page DOM content loaded
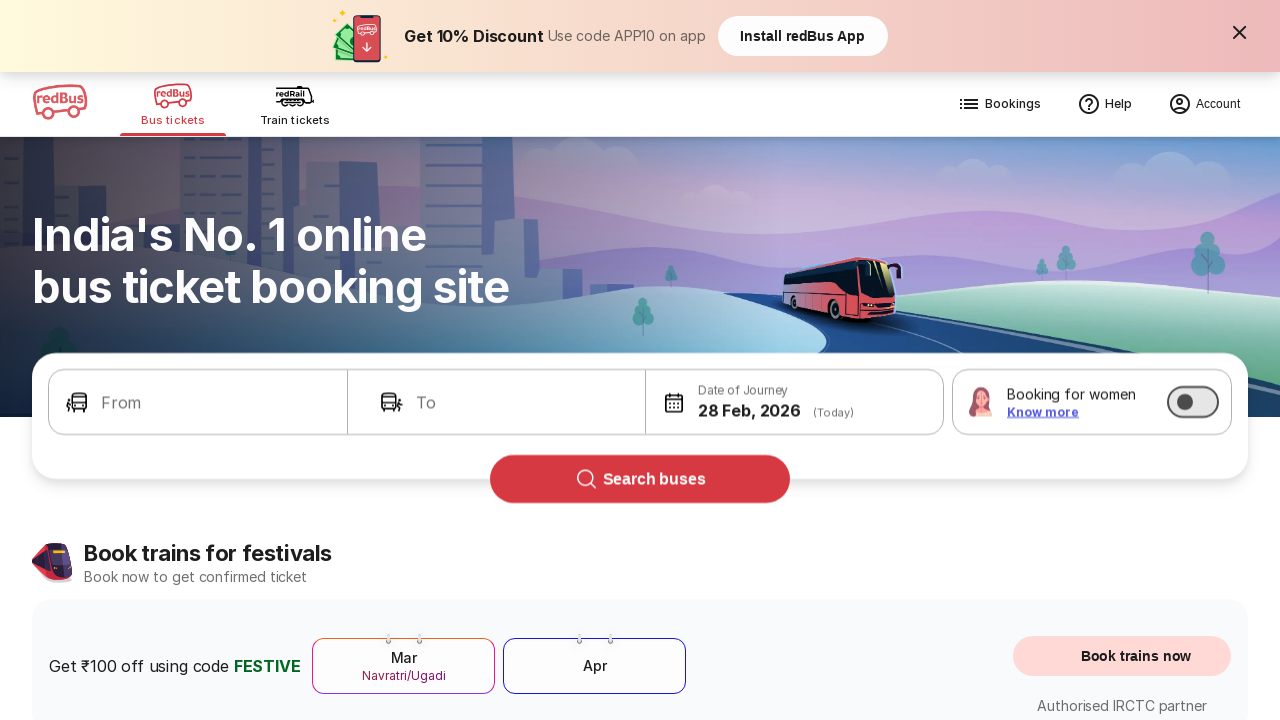

Page body element is present and ready
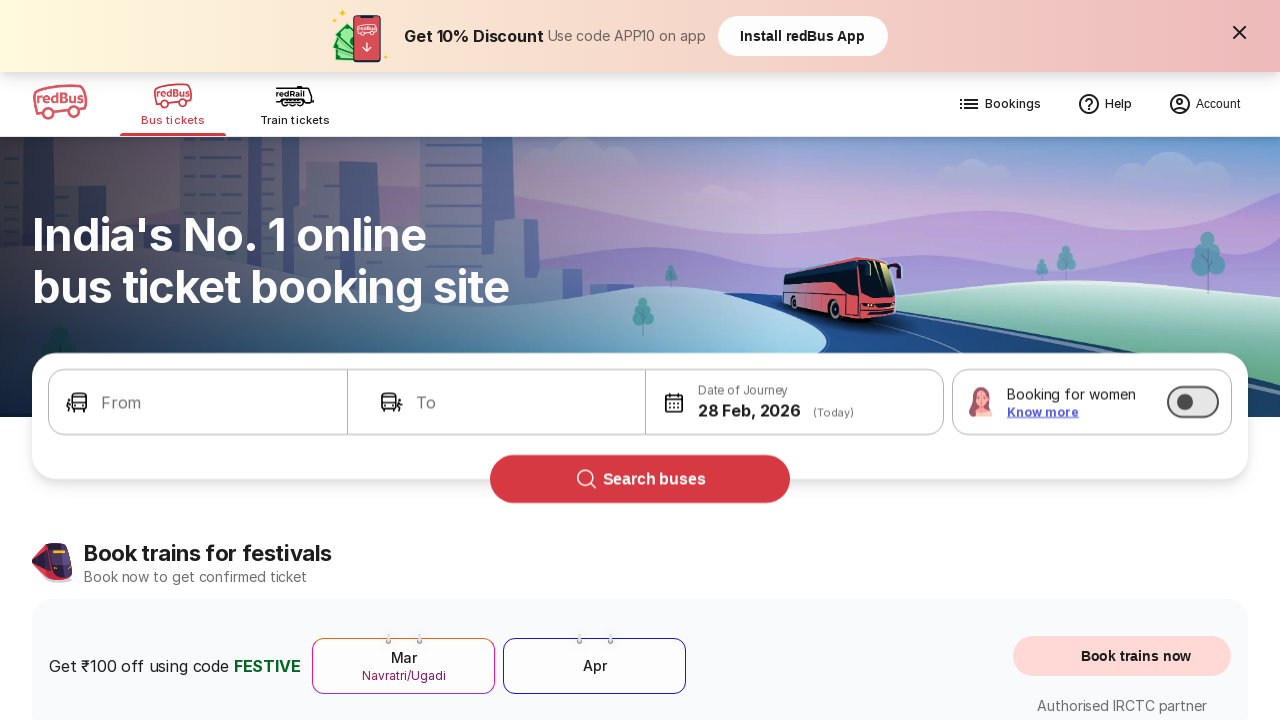

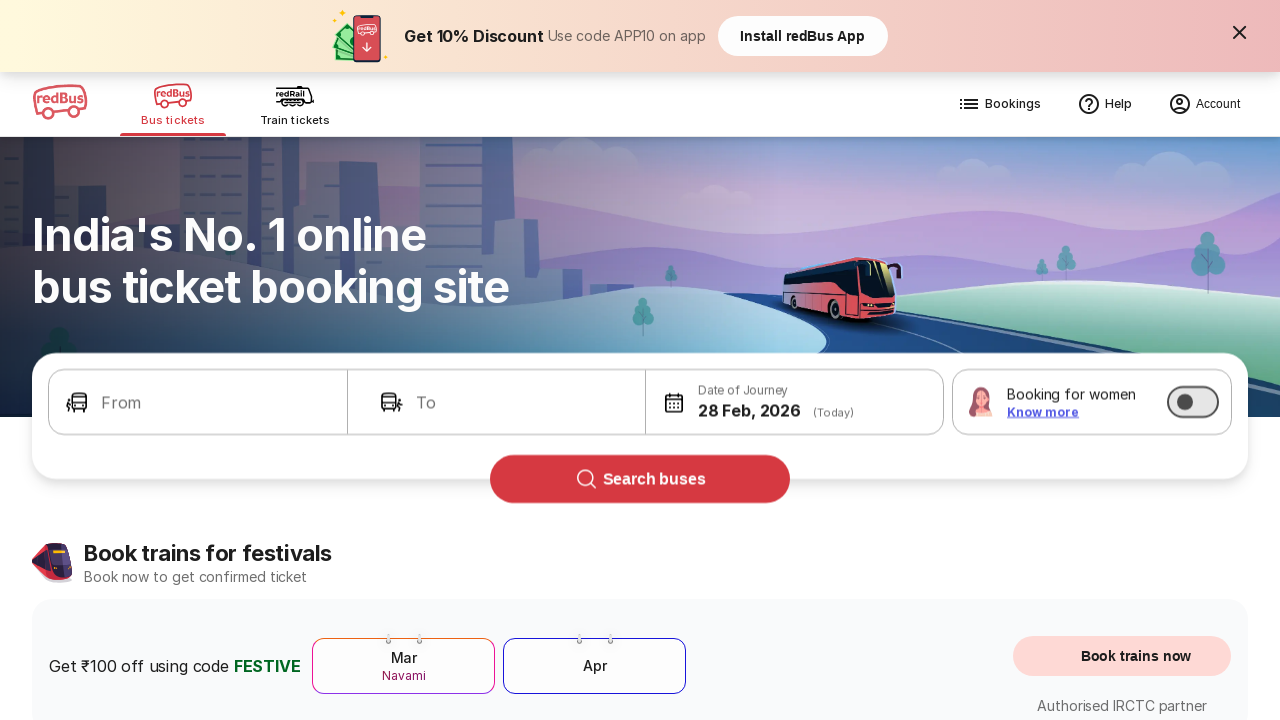